Tests un-marking todo items as complete by unchecking their toggle boxes

Starting URL: https://demo.playwright.dev/todomvc

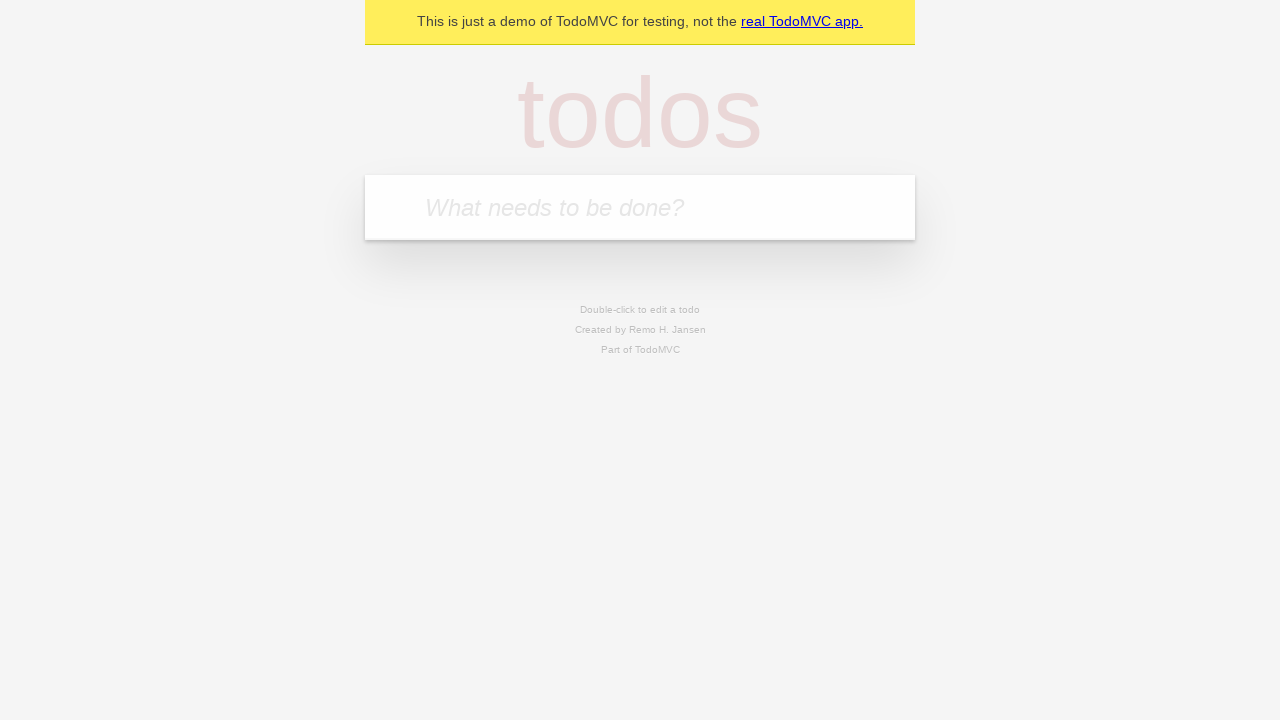

Filled new todo input with 'buy some cheese' on .new-todo
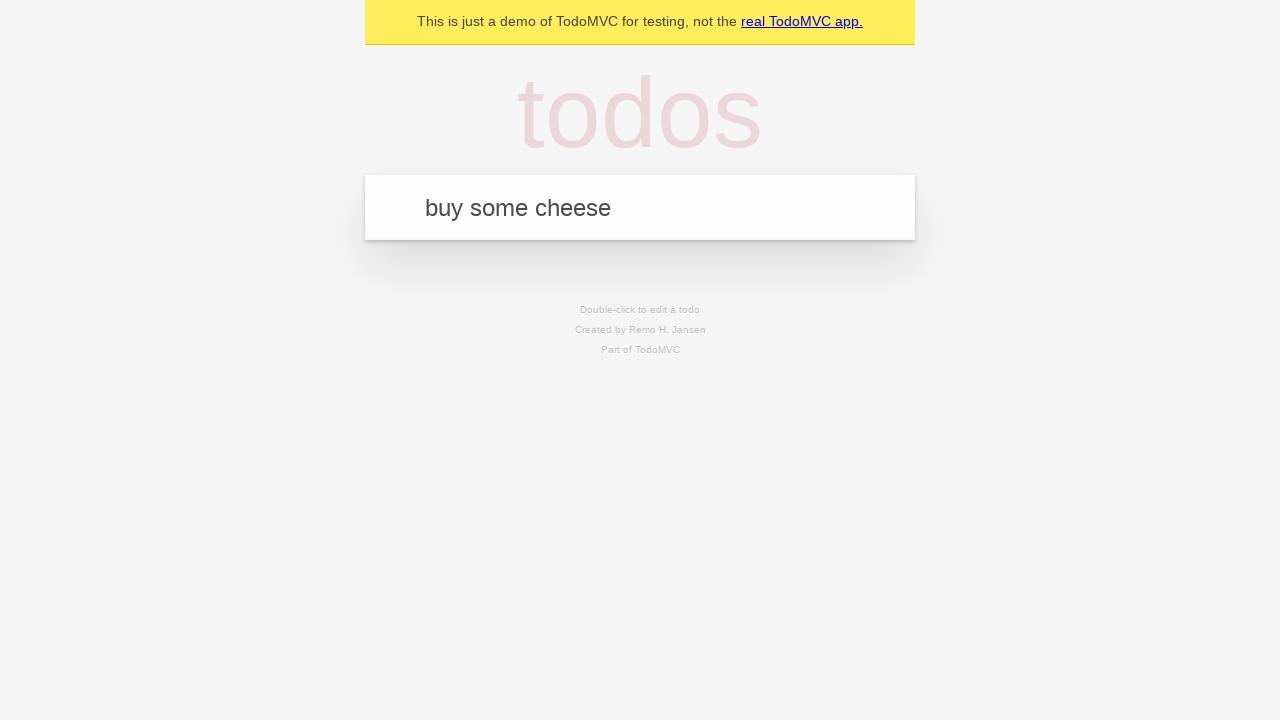

Pressed Enter to create first todo item on .new-todo
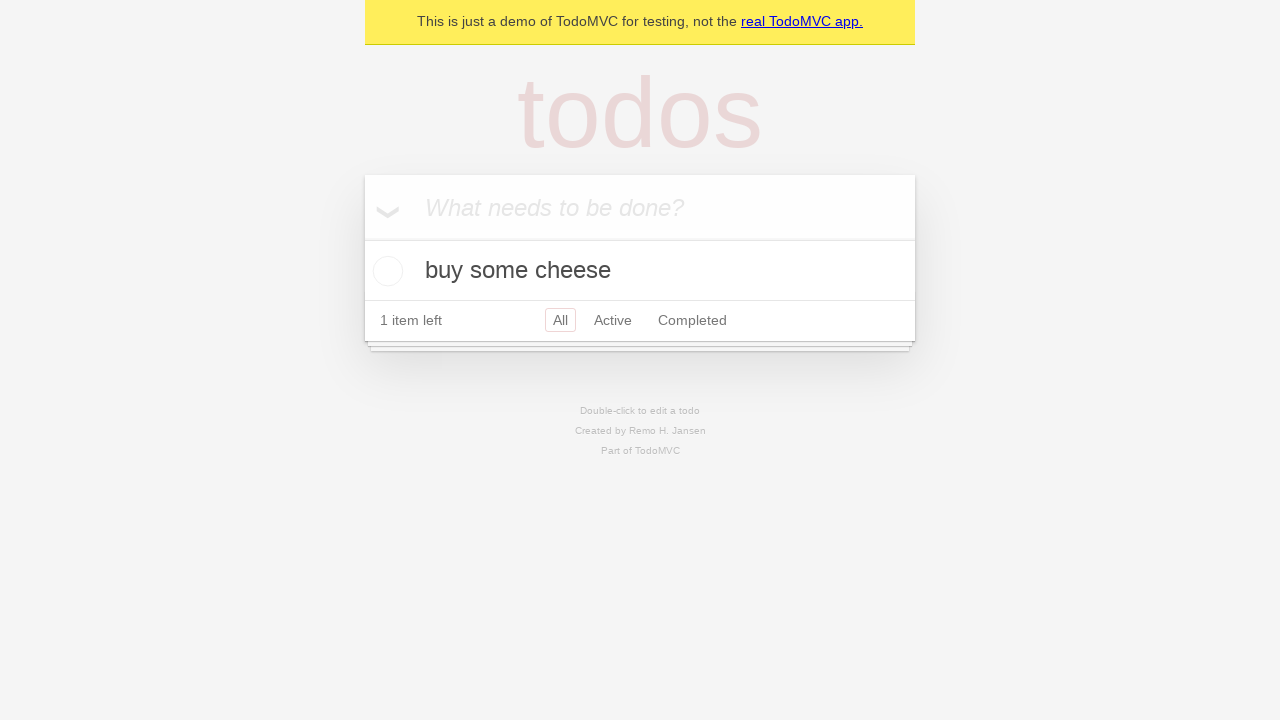

Filled new todo input with 'feed the cat' on .new-todo
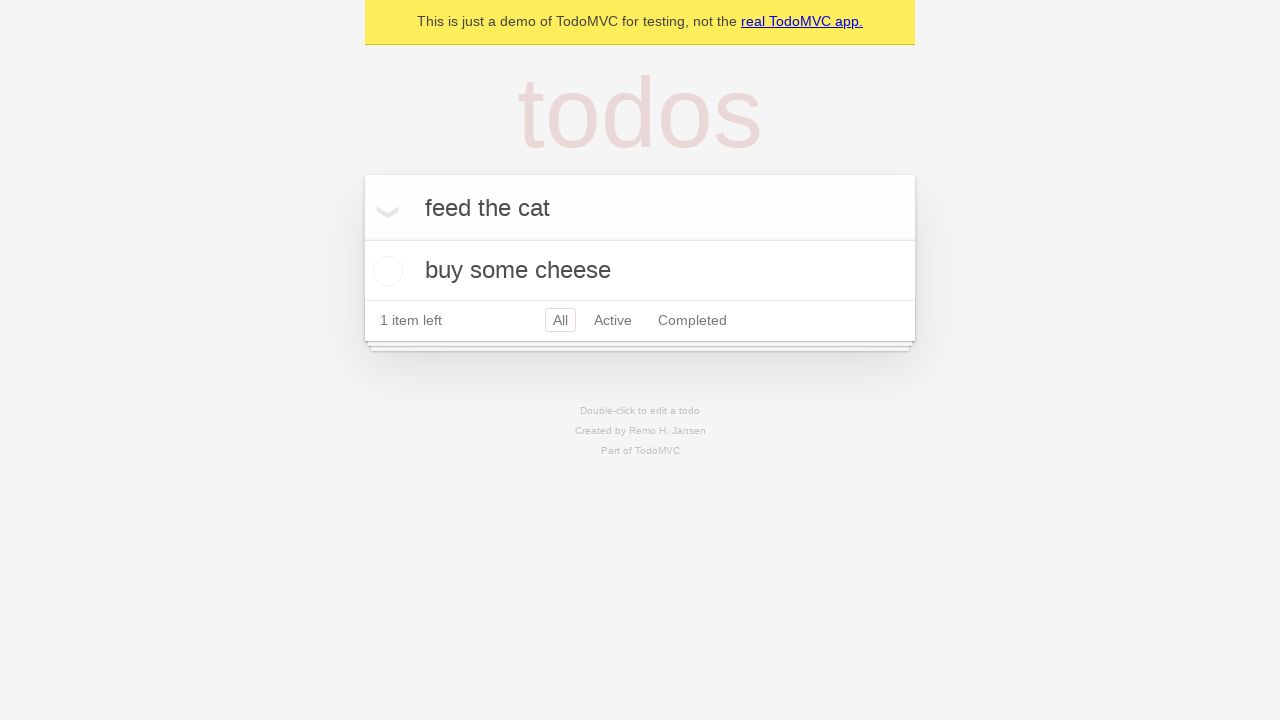

Pressed Enter to create second todo item on .new-todo
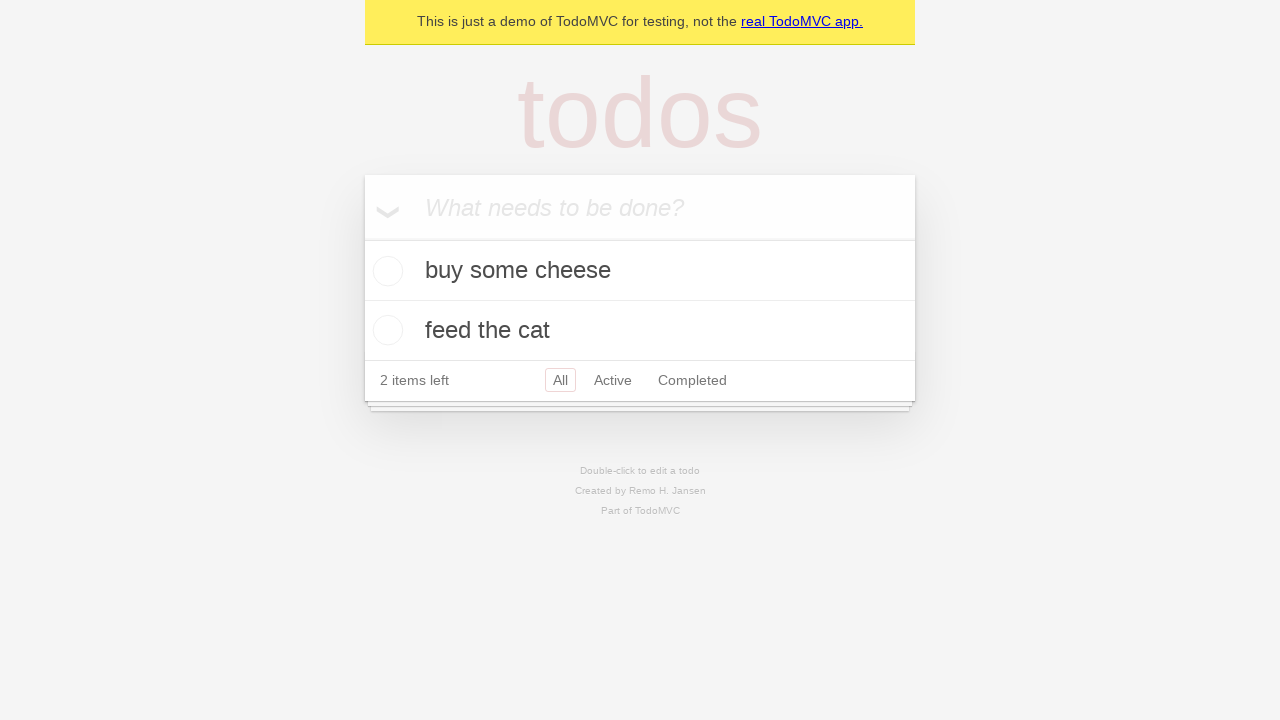

Marked first todo item as complete by checking toggle at (385, 271) on .todo-list li >> nth=0 >> .toggle
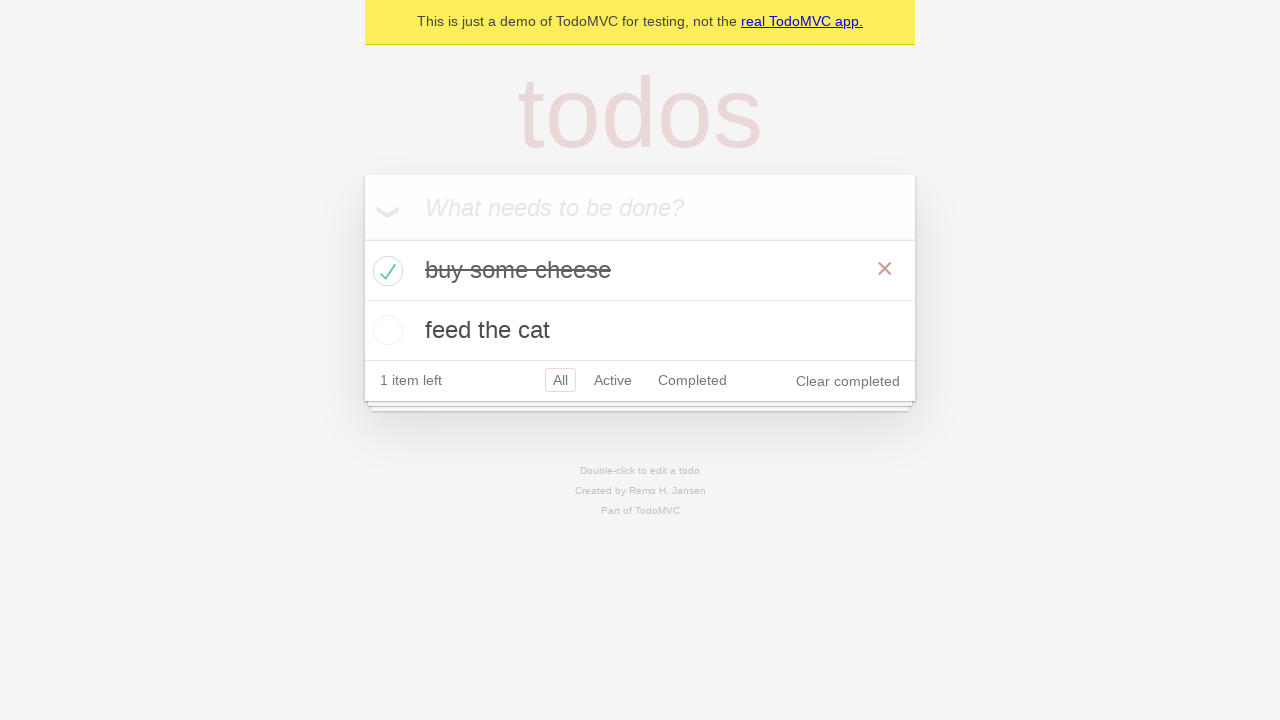

Unmarked first todo item as complete by unchecking toggle at (385, 271) on .todo-list li >> nth=0 >> .toggle
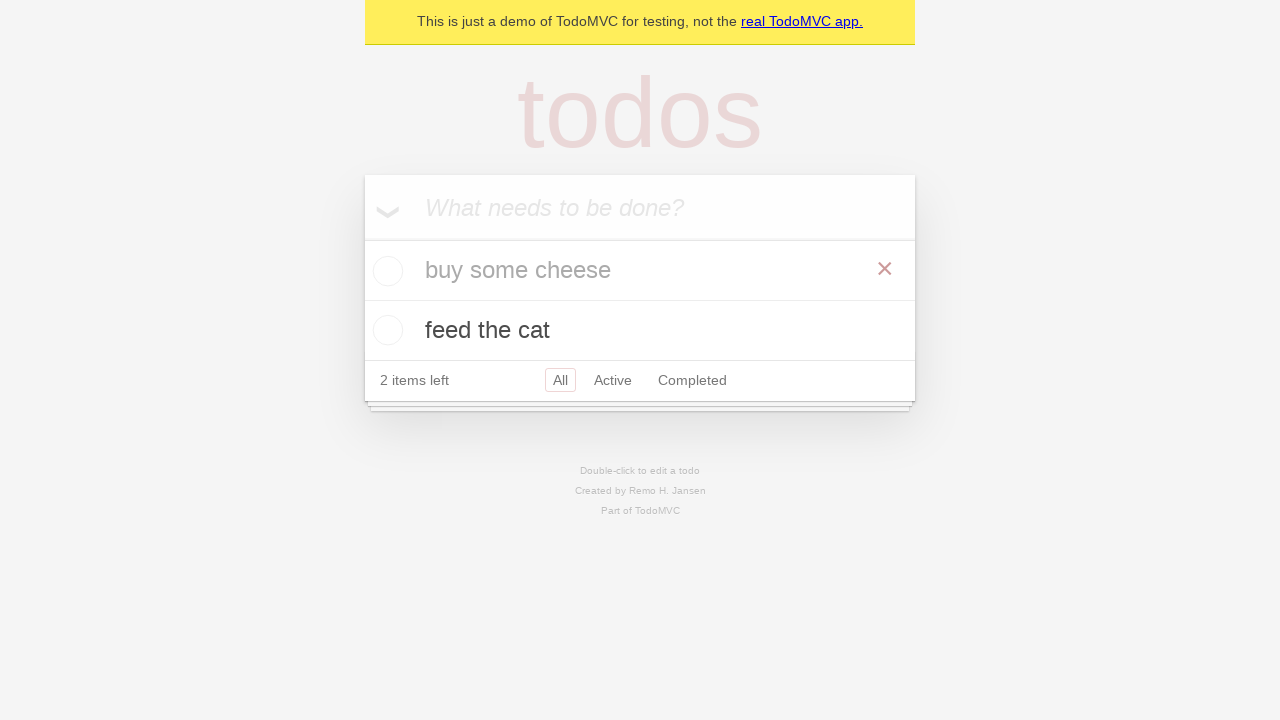

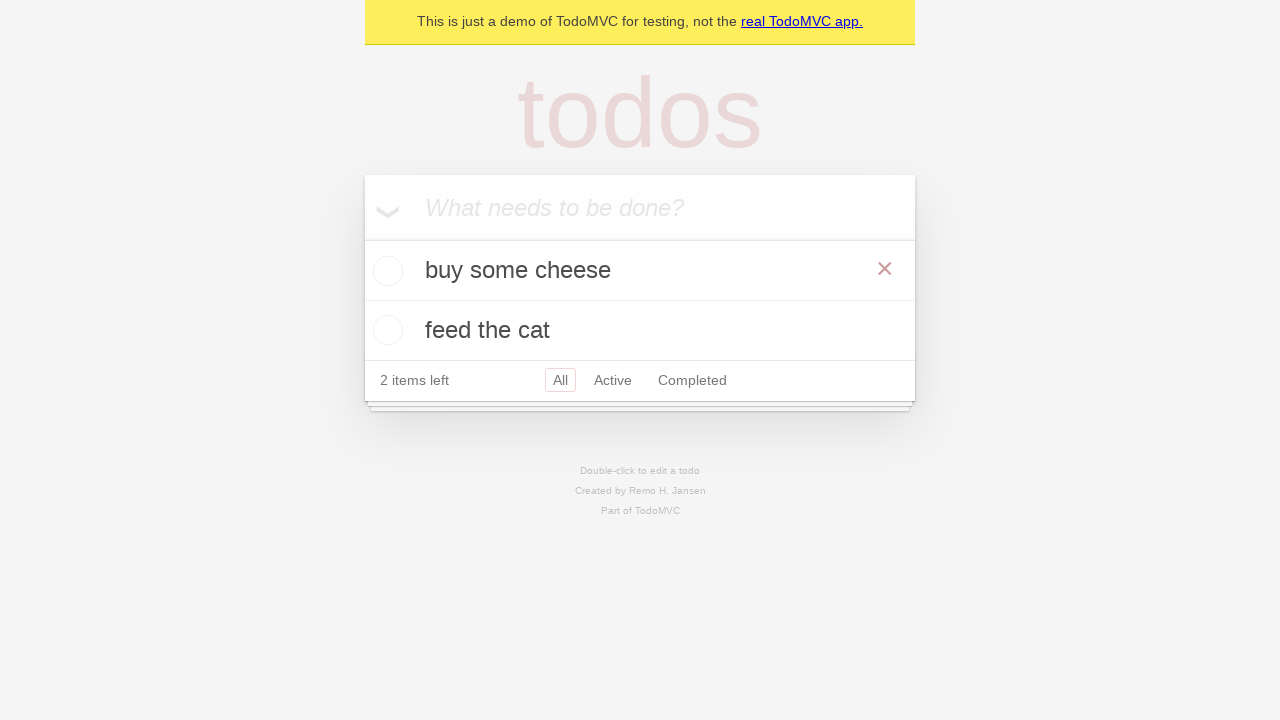